Tests the Add/Remove Elements functionality by navigating to the page, clicking the Add Element button 5 times to create elements, verifying 5 elements appear, then removing 2 elements and verifying 3 remain.

Starting URL: http://the-internet.herokuapp.com/

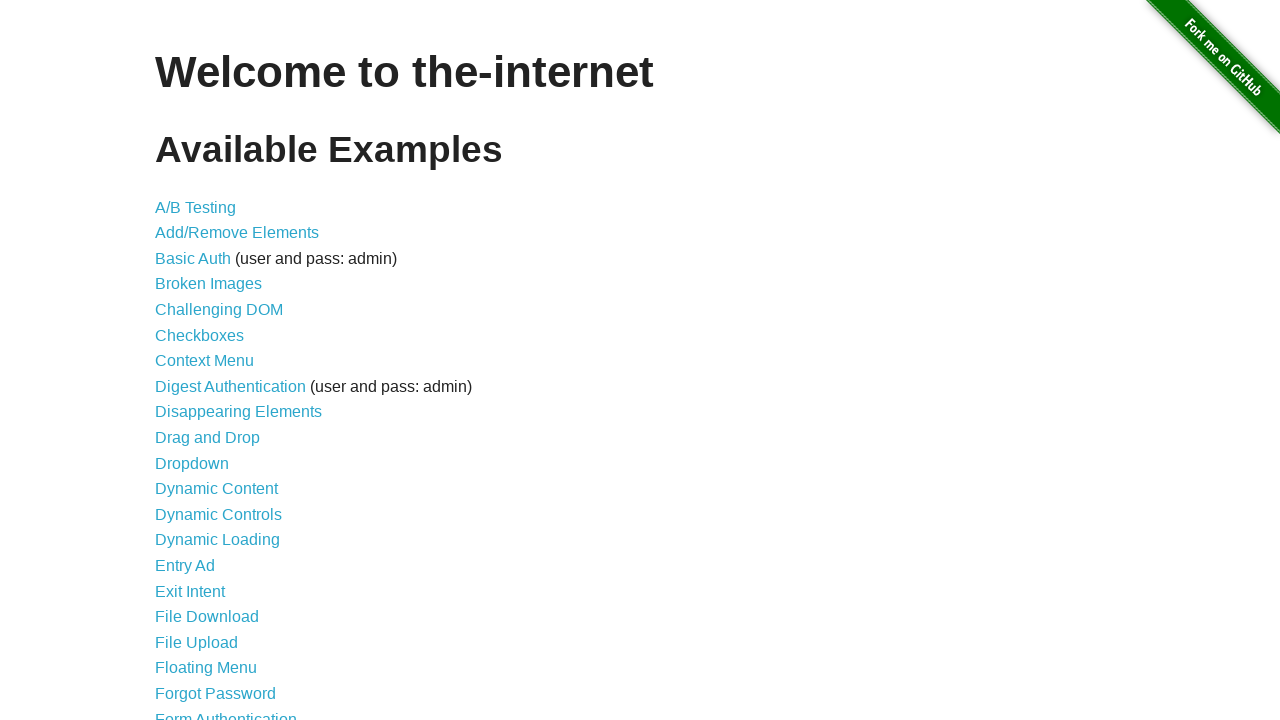

Clicked Add/Remove Elements link at (237, 233) on a[href='/add_remove_elements/']
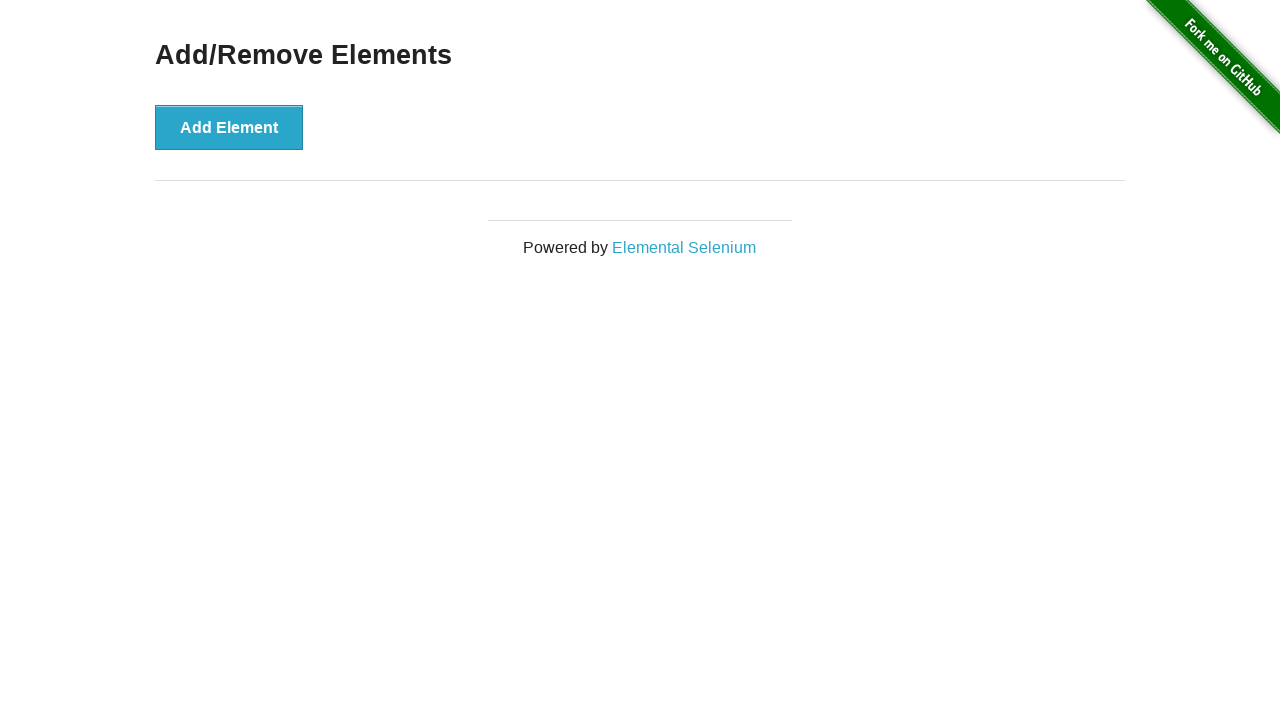

Retrieved page header text
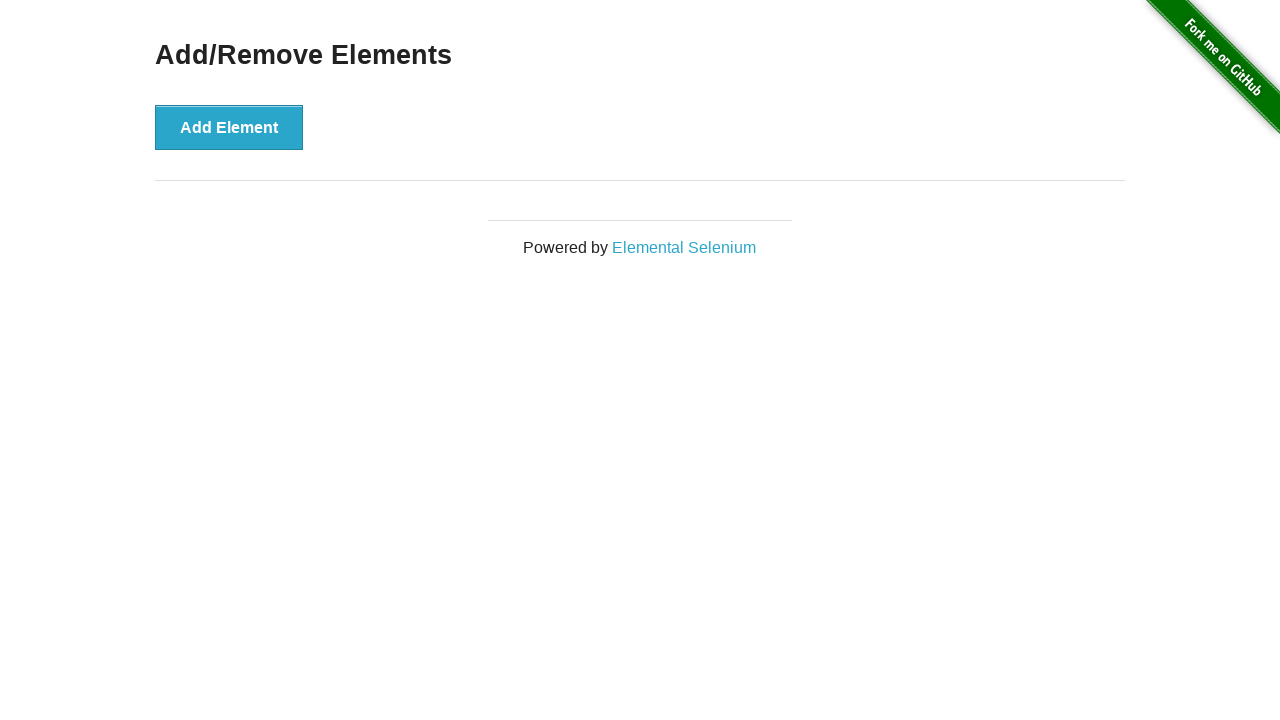

Verified page header is 'Add/Remove Elements'
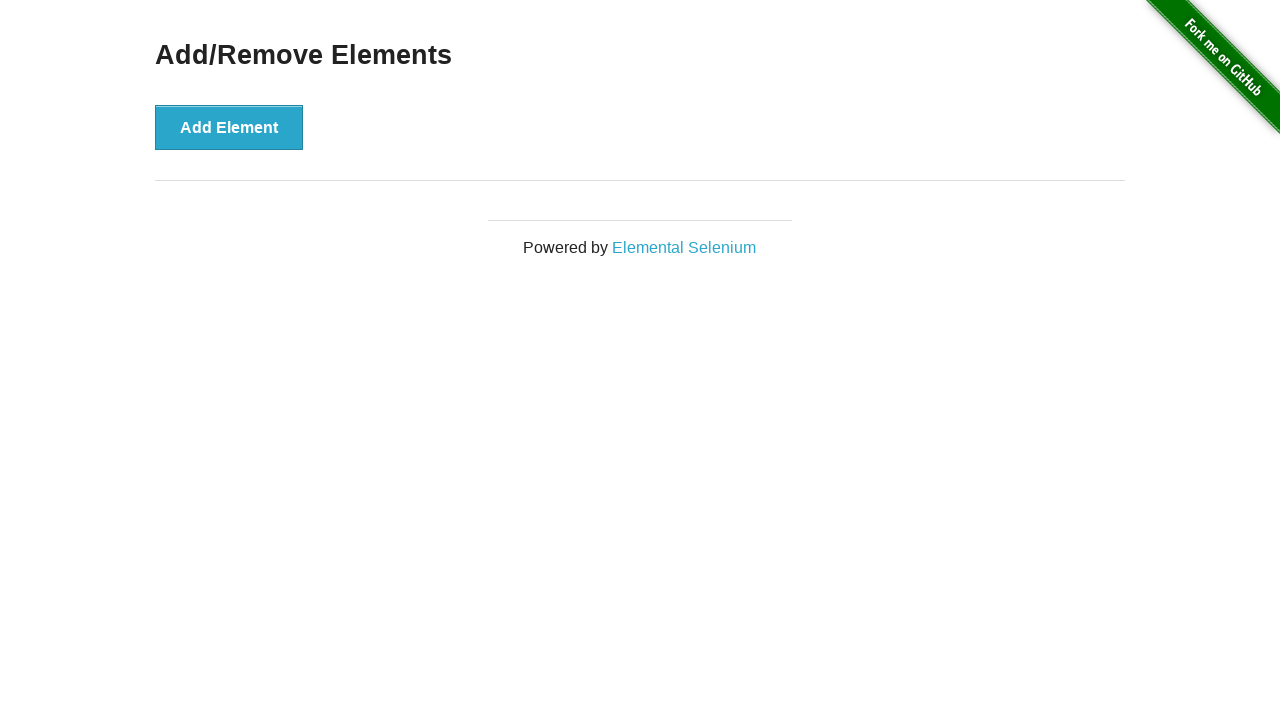

Clicked Add Element button (click 1 of 5) at (229, 127) on button:text('Add Element')
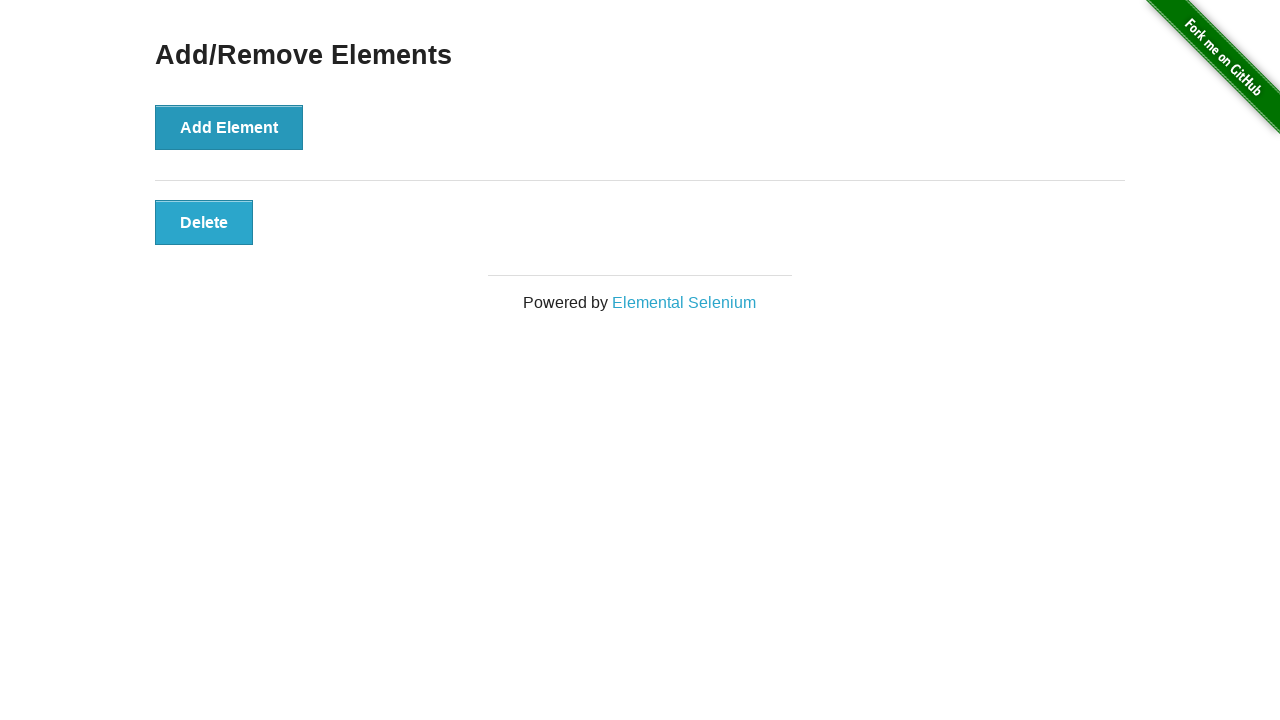

Clicked Add Element button (click 2 of 5) at (229, 127) on button:text('Add Element')
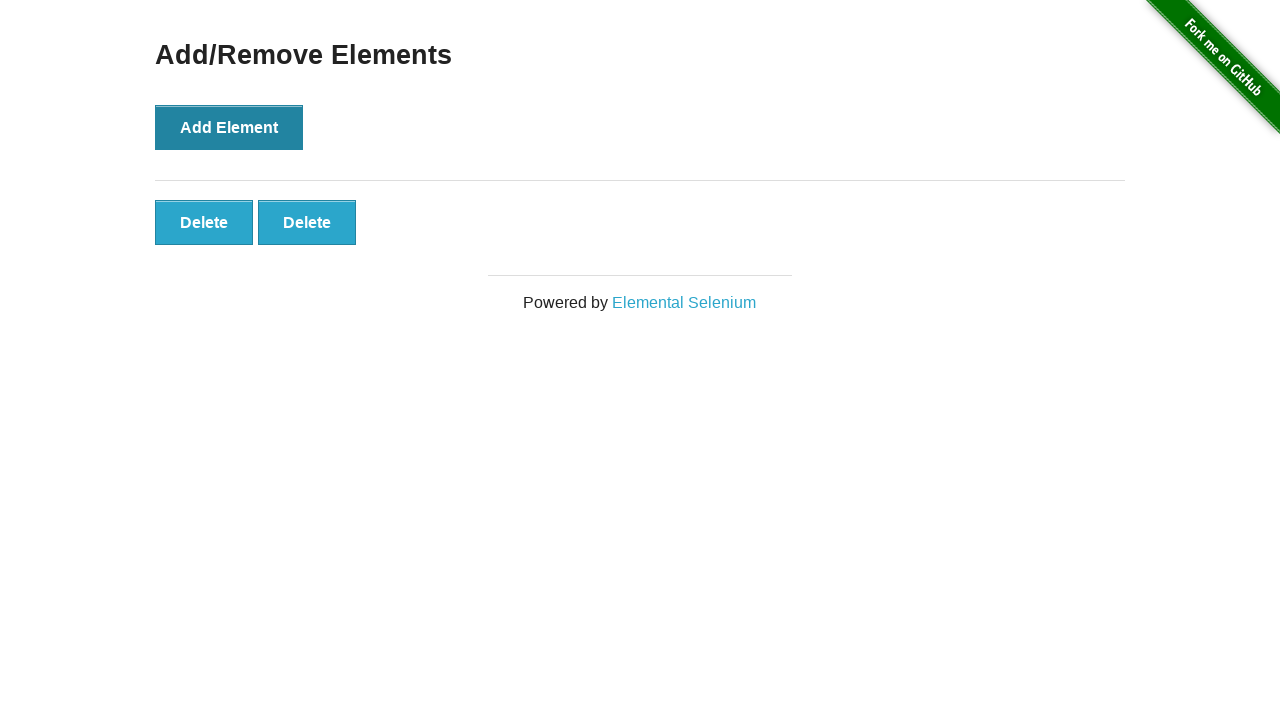

Clicked Add Element button (click 3 of 5) at (229, 127) on button:text('Add Element')
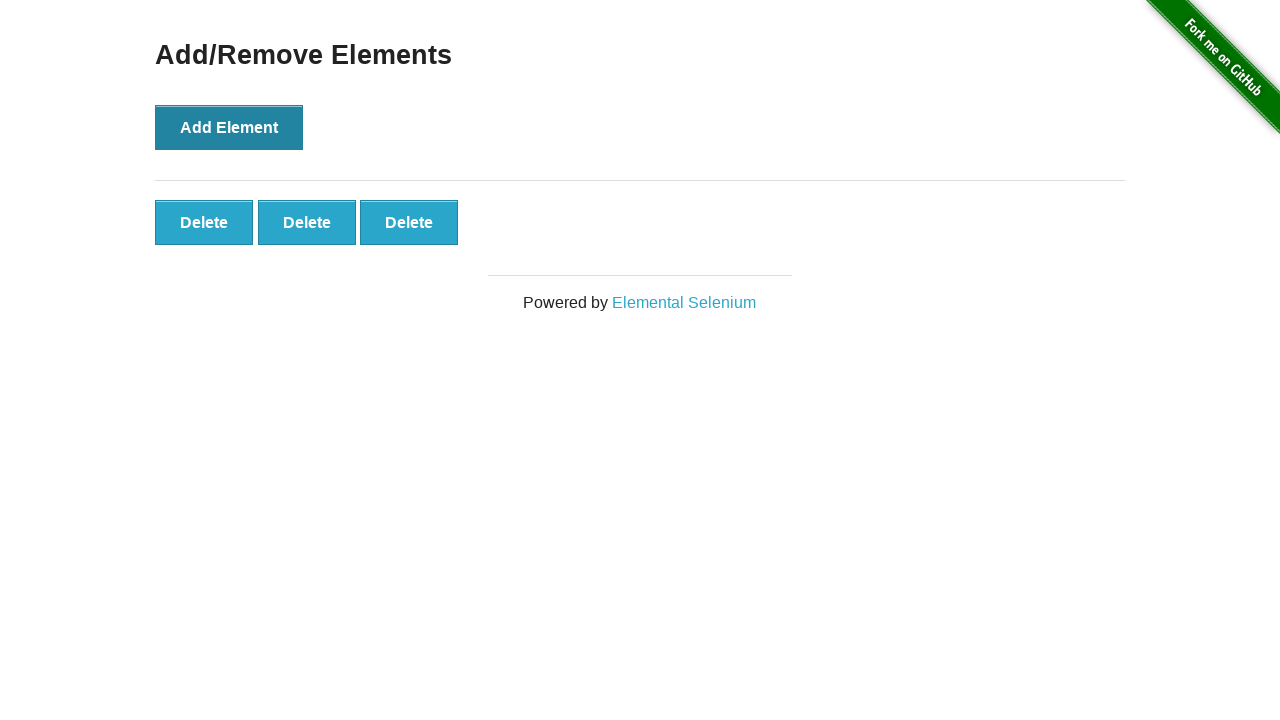

Clicked Add Element button (click 4 of 5) at (229, 127) on button:text('Add Element')
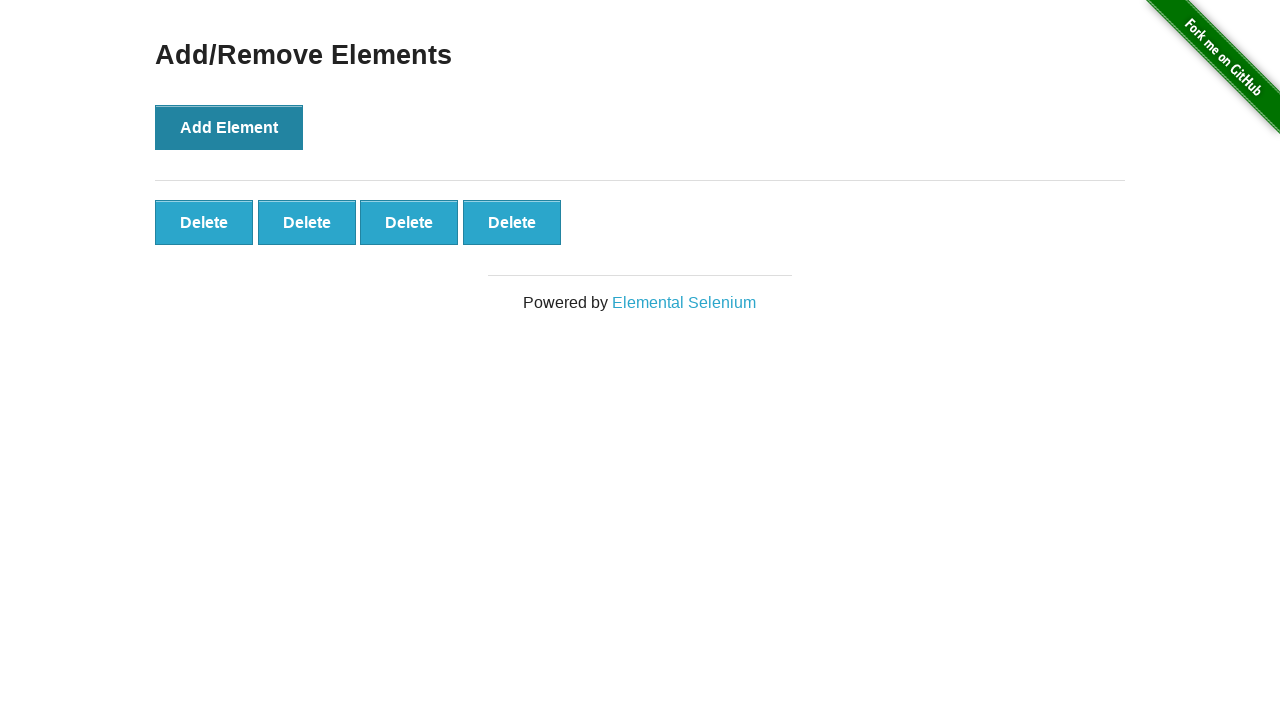

Clicked Add Element button (click 5 of 5) at (229, 127) on button:text('Add Element')
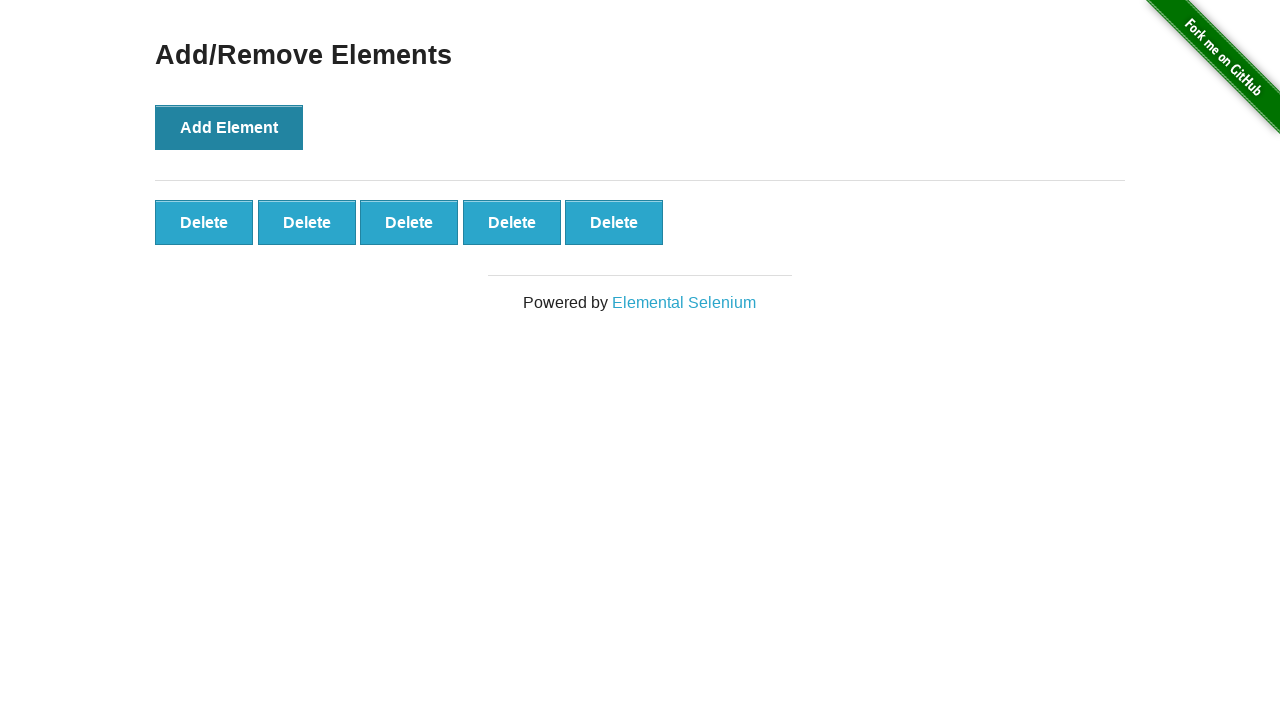

Counted added elements
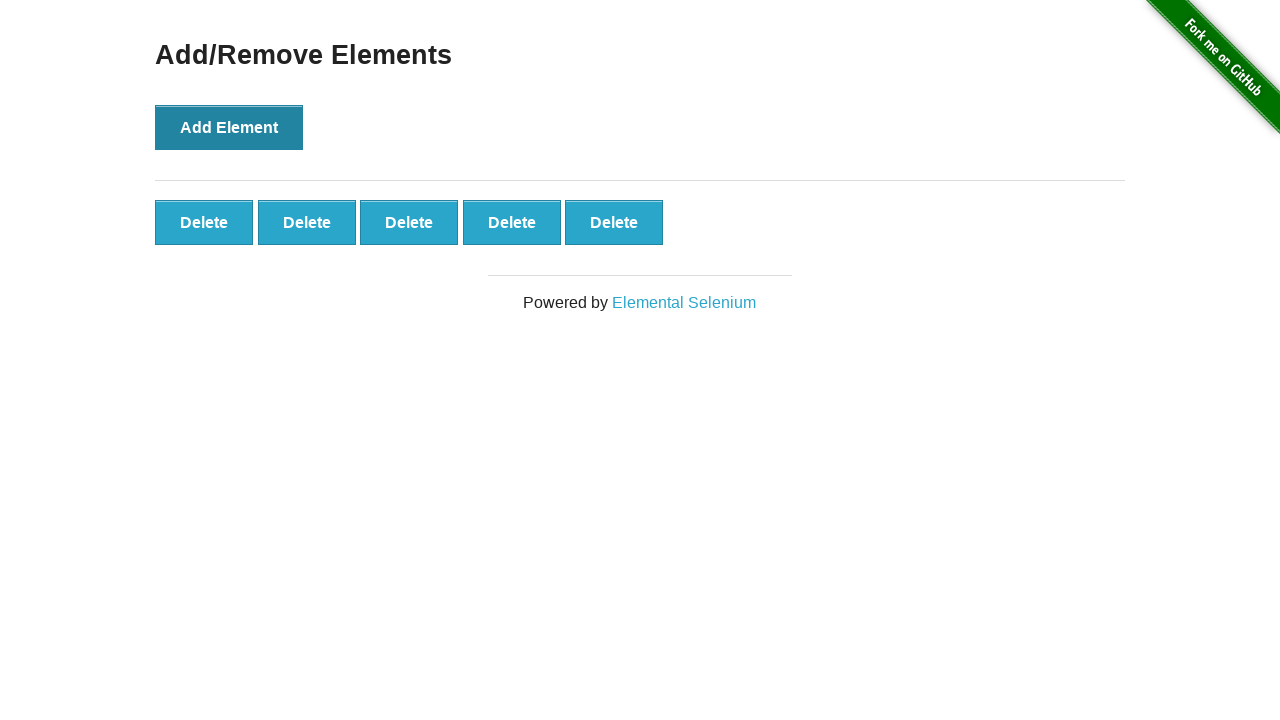

Verified 5 elements were created
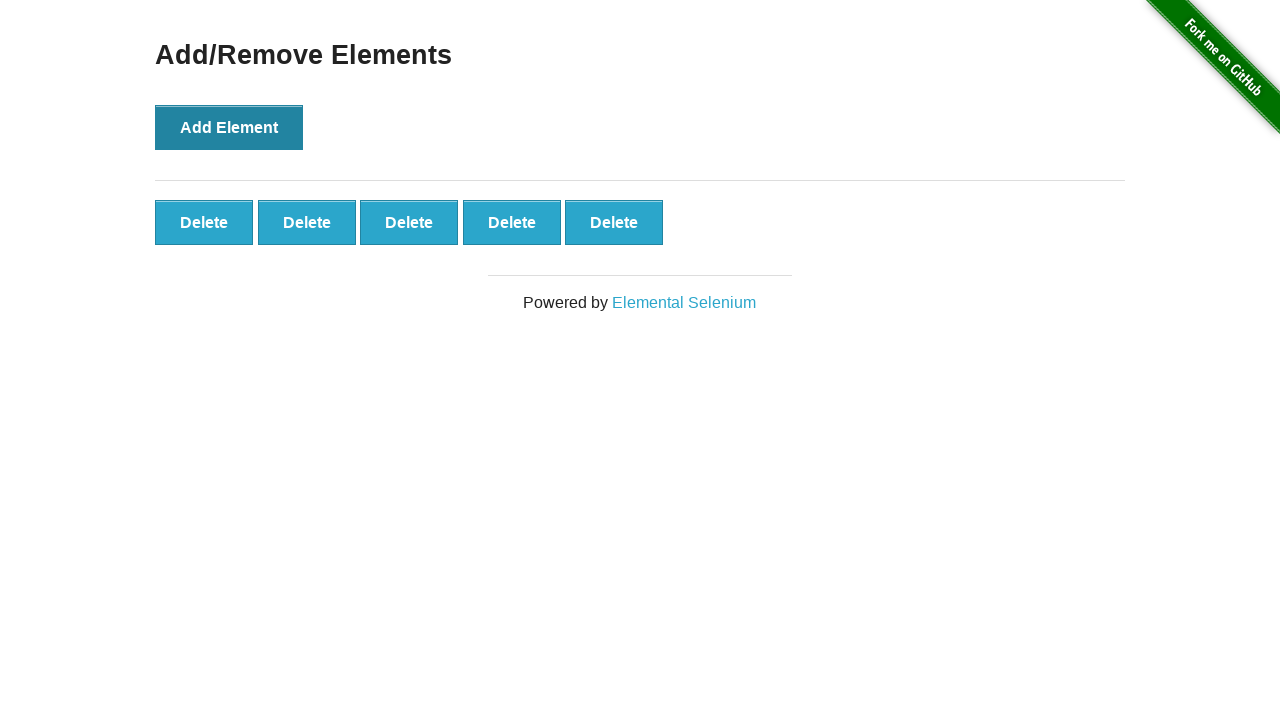

Clicked delete button for 4th element at (512, 222) on .added-manually >> nth=3
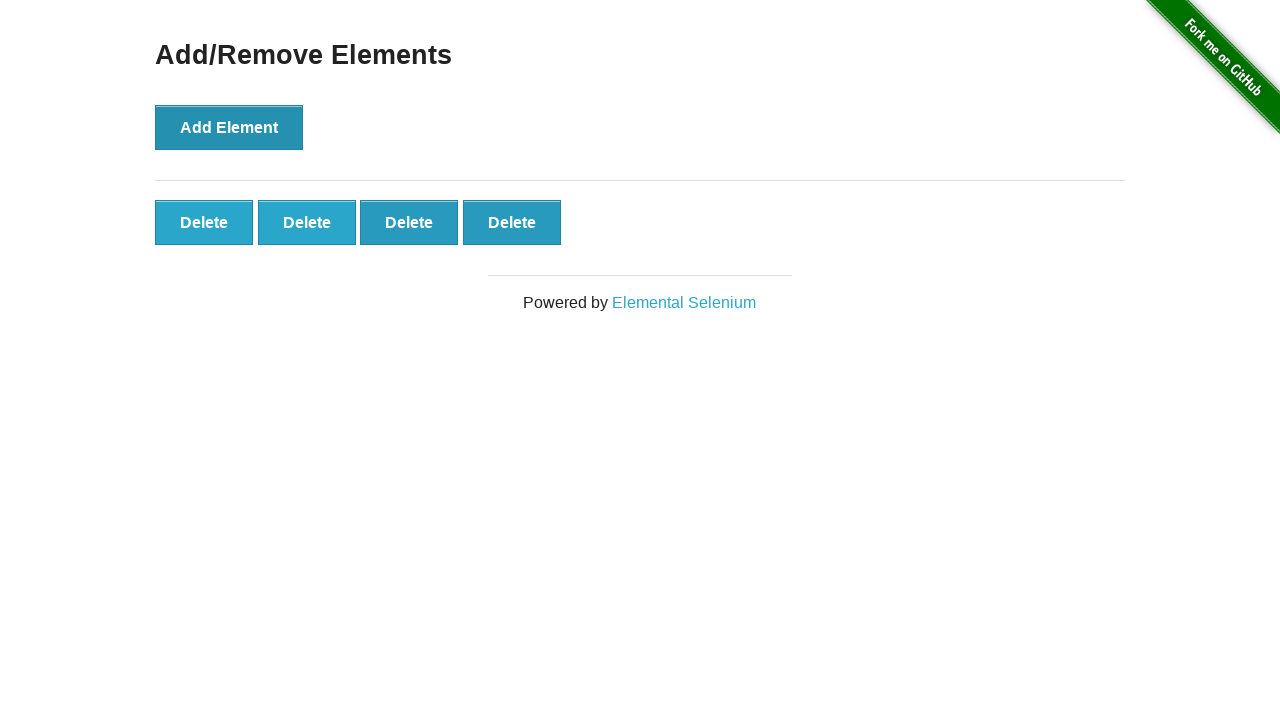

Clicked delete button for 3rd element at (409, 222) on .added-manually >> nth=2
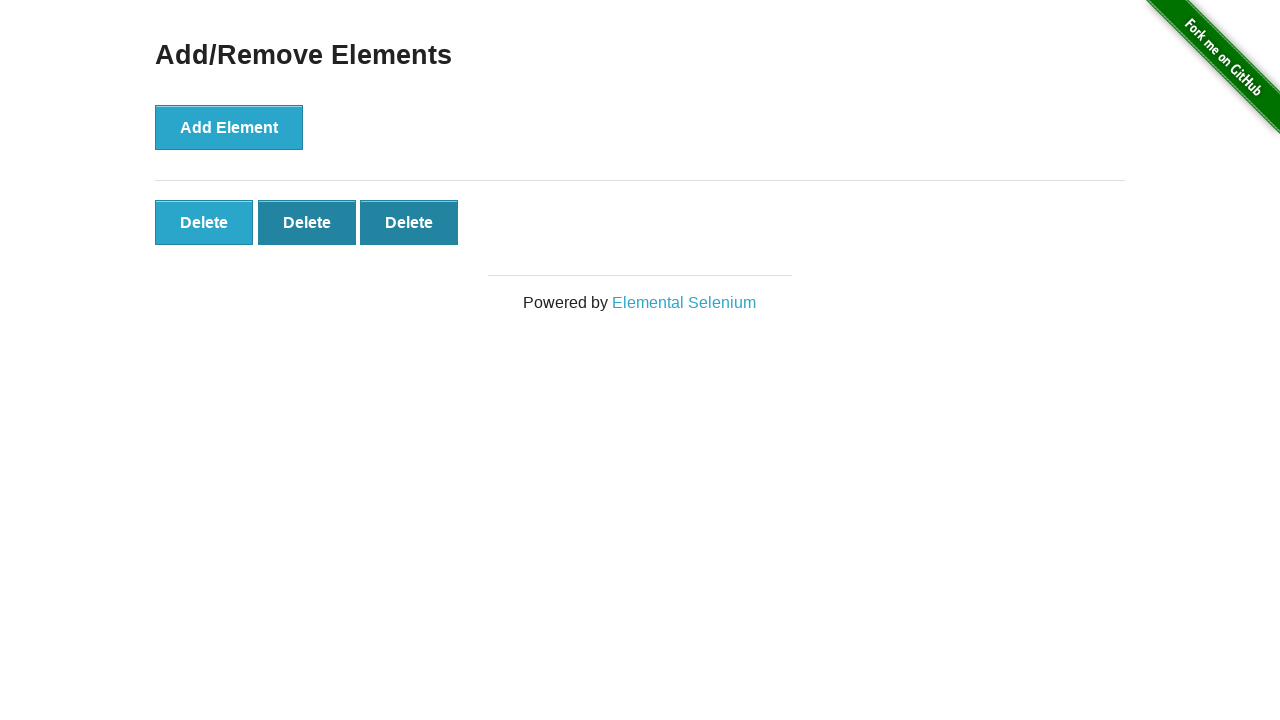

Counted remaining elements after deletion
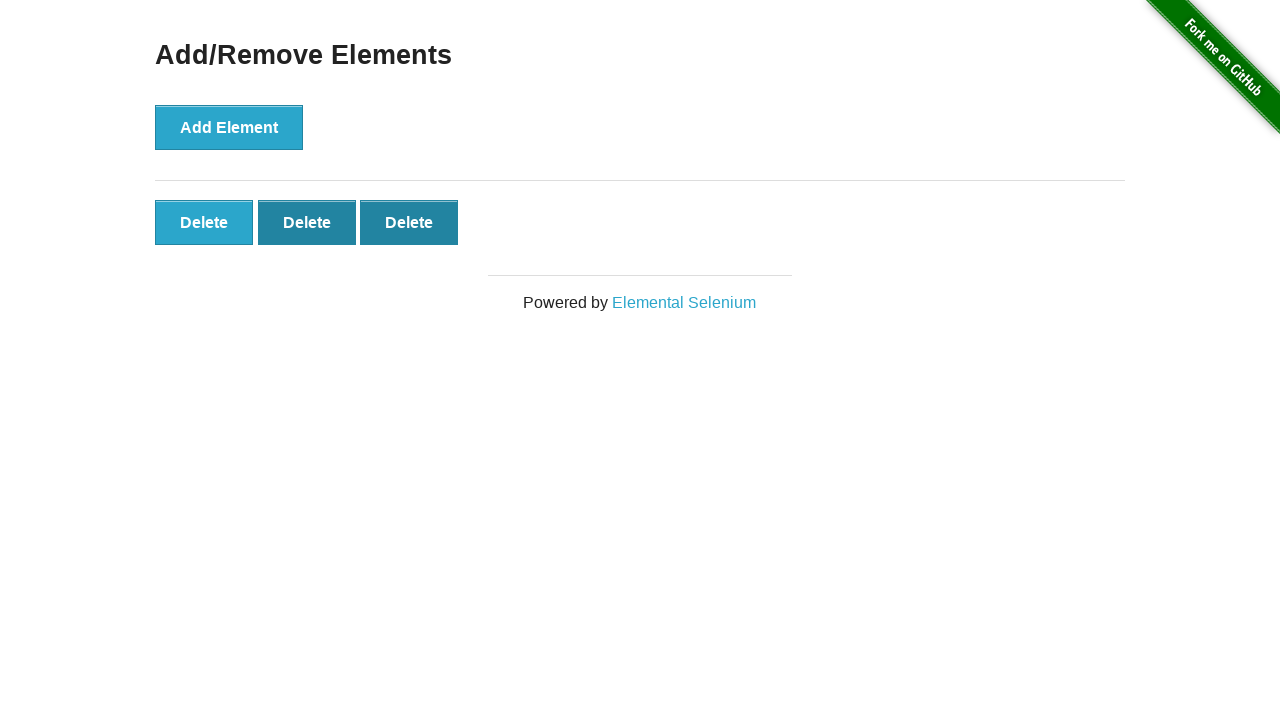

Verified 3 elements remain after deleting 2
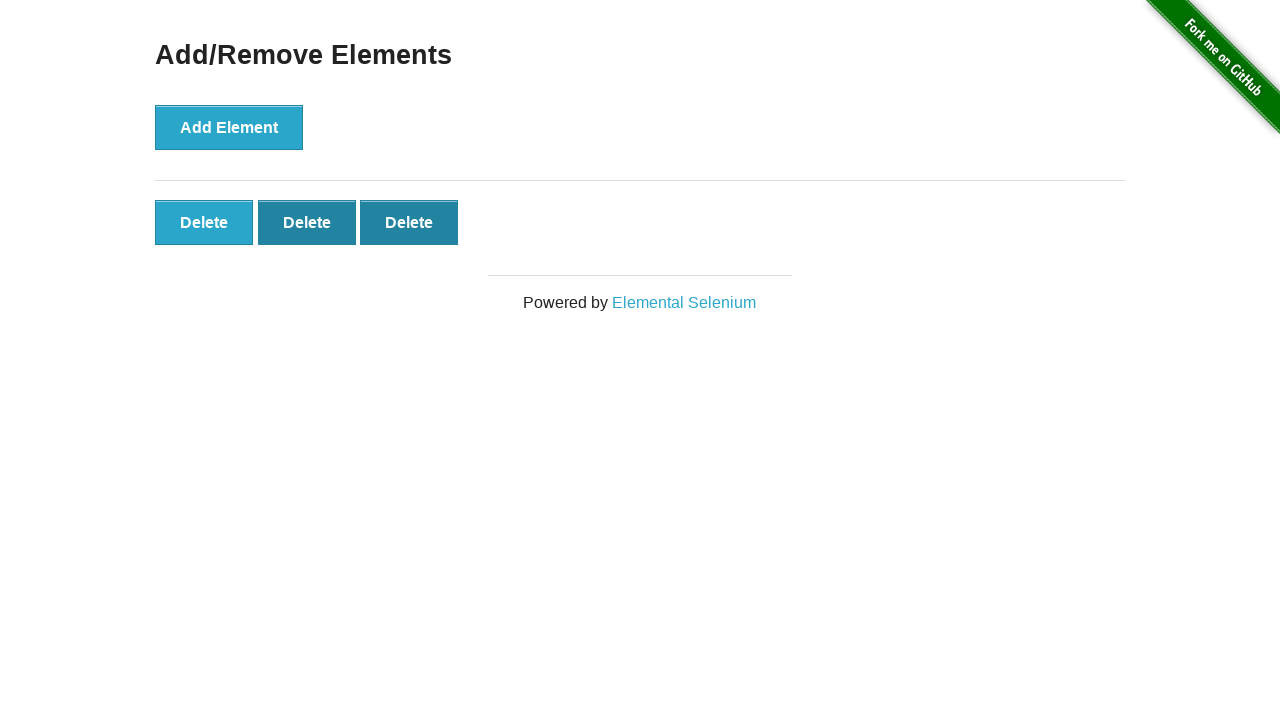

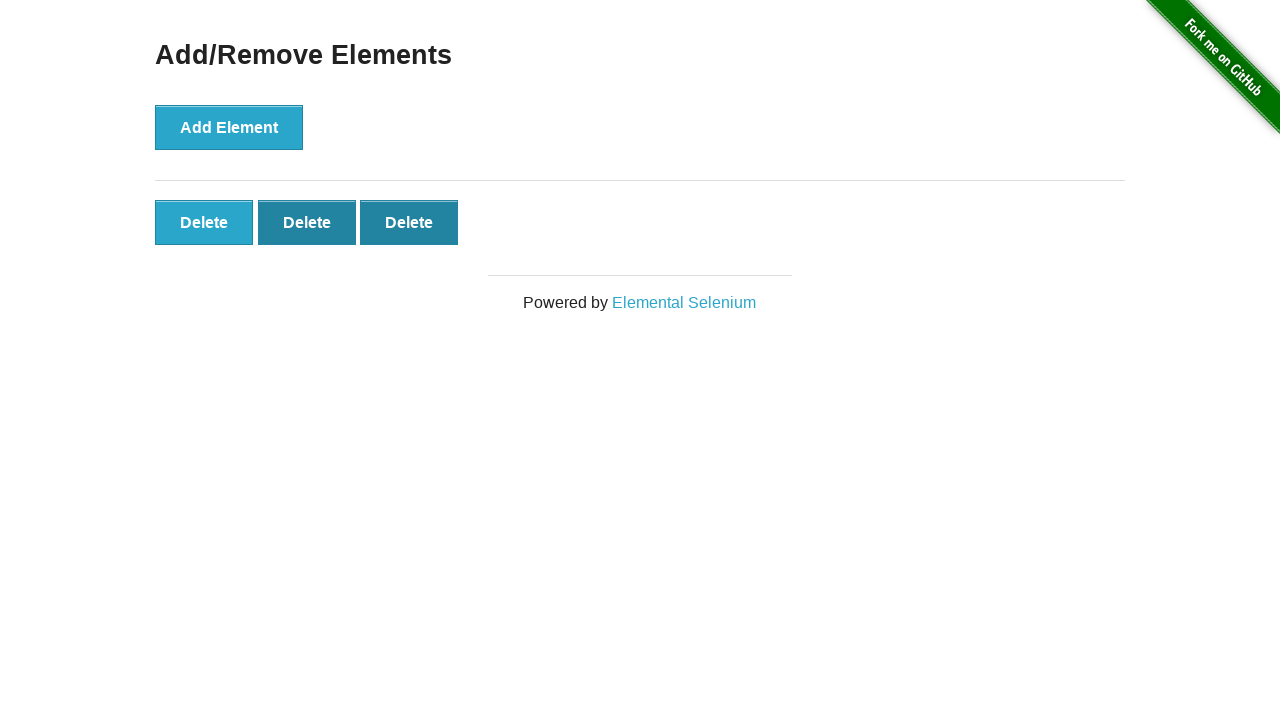